Tests date picker functionality by opening the calendar and selecting a specific date

Starting URL: https://formy-project.herokuapp.com/datepicker

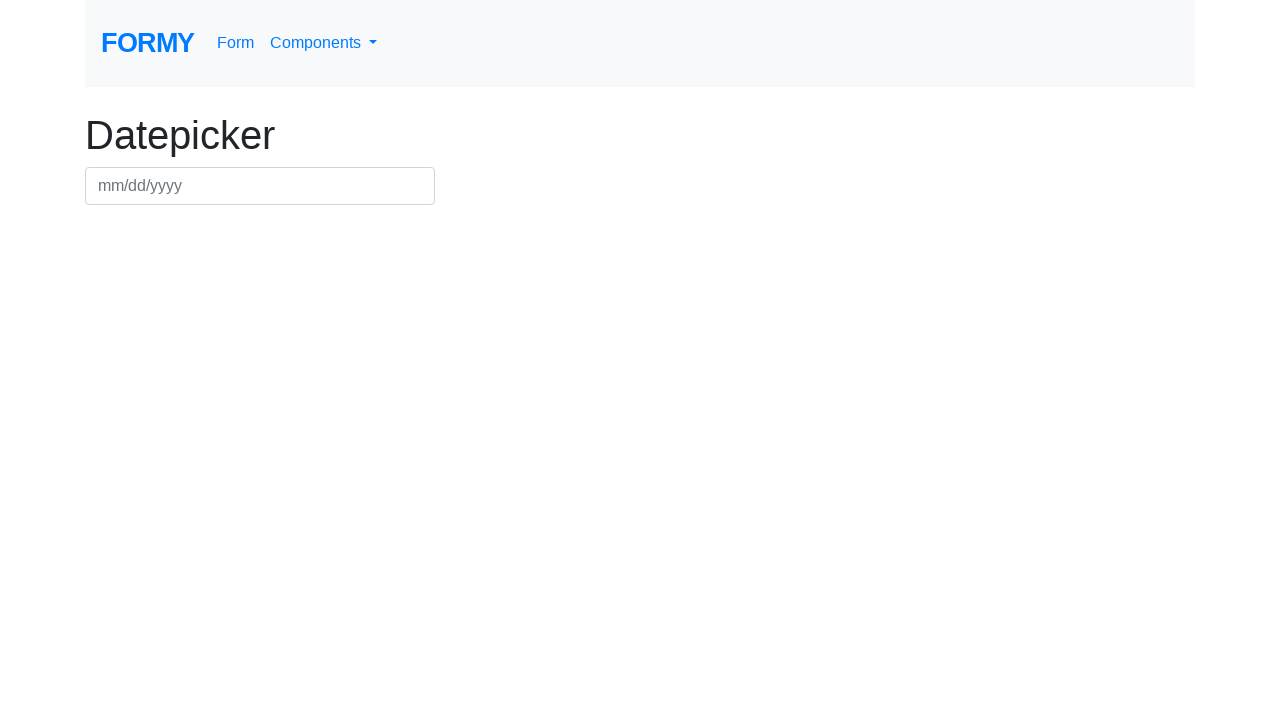

Clicked on date picker field to open calendar at (260, 186) on #datepicker
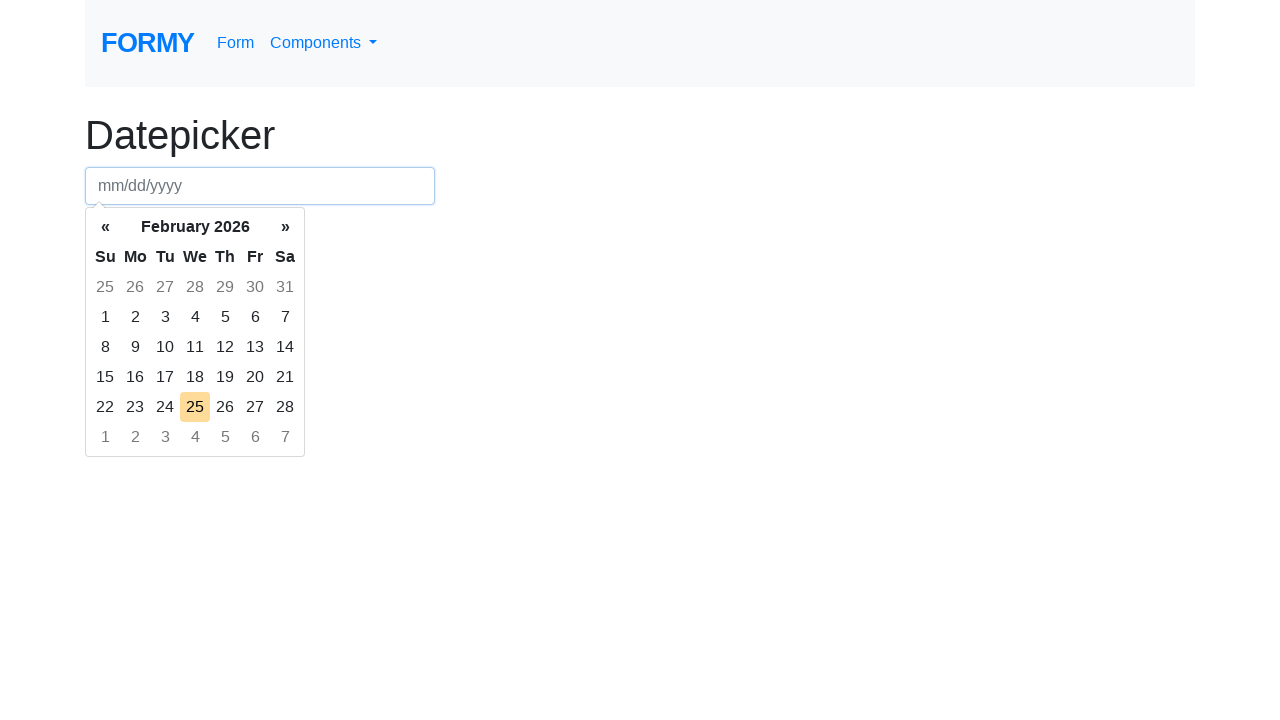

Selected specific date from calendar at (195, 347) on xpath=/html/body/div[2]/div[1]/table/tbody/tr[3]/td[4]
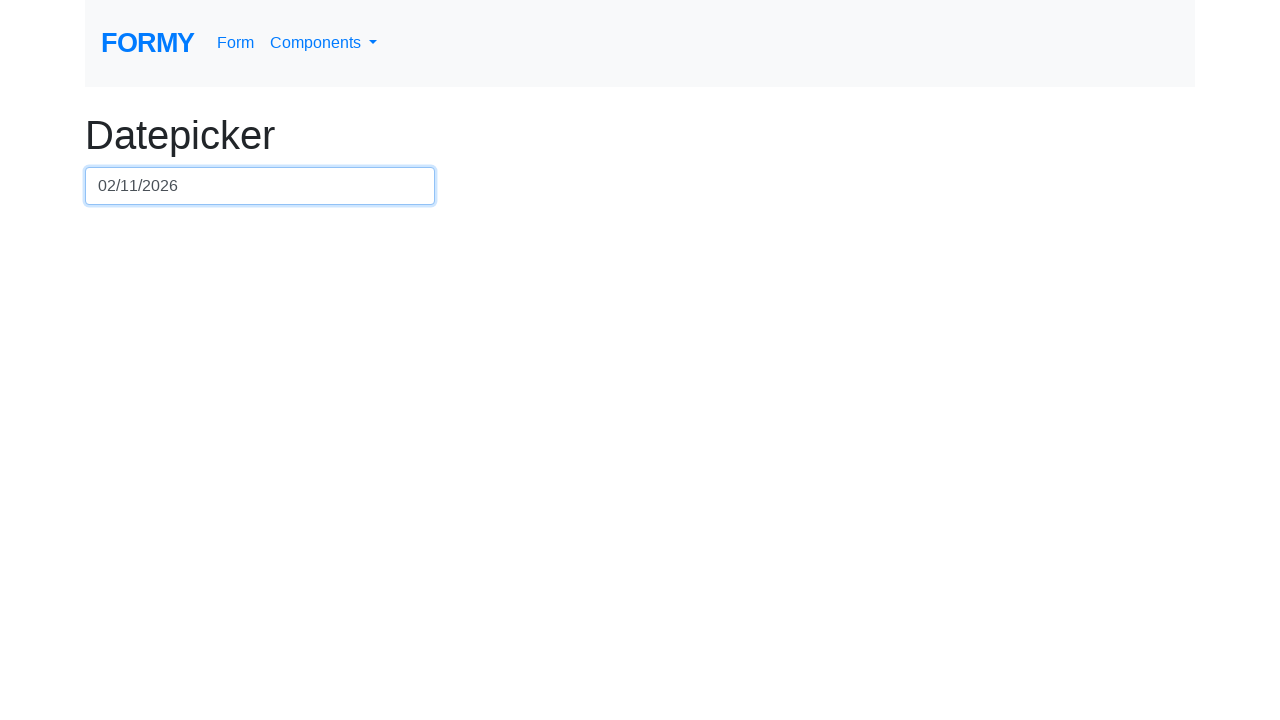

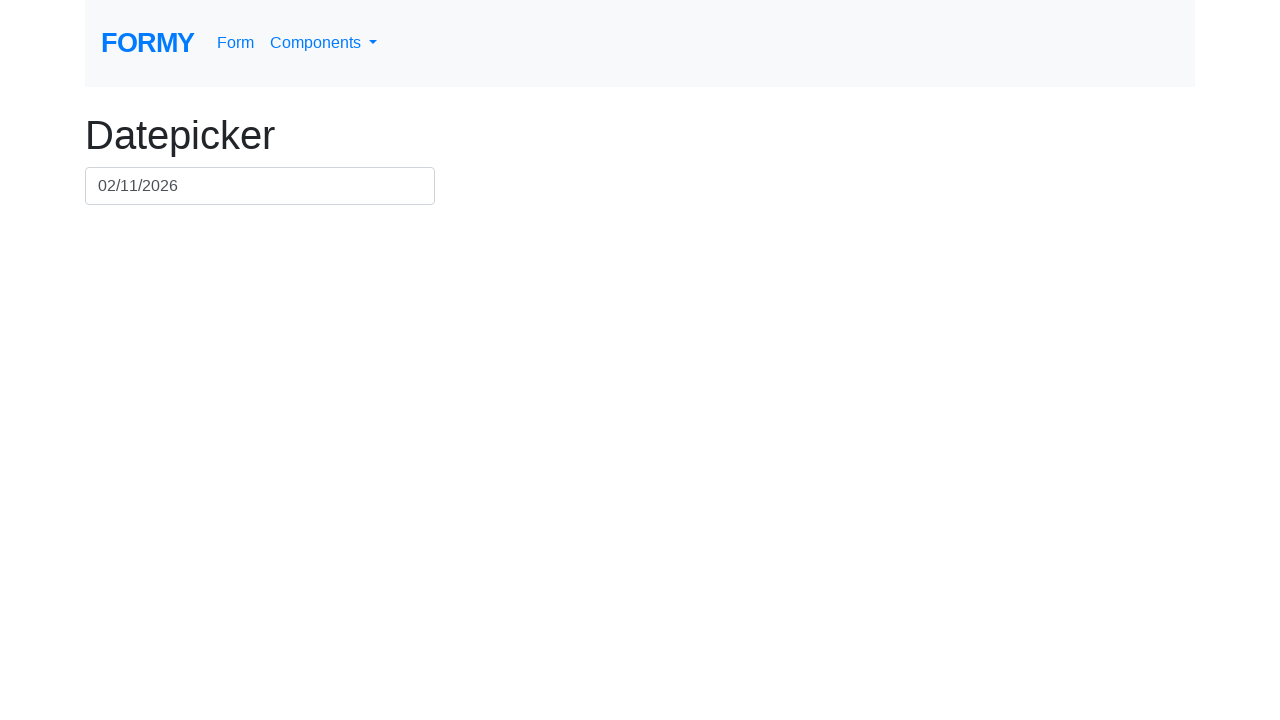